Tests a grocery shopping site by searching for products containing "ca", verifying product counts, adding items to cart including Cashews, and verifying the brand logo text

Starting URL: https://rahulshettyacademy.com/seleniumPractise/#/

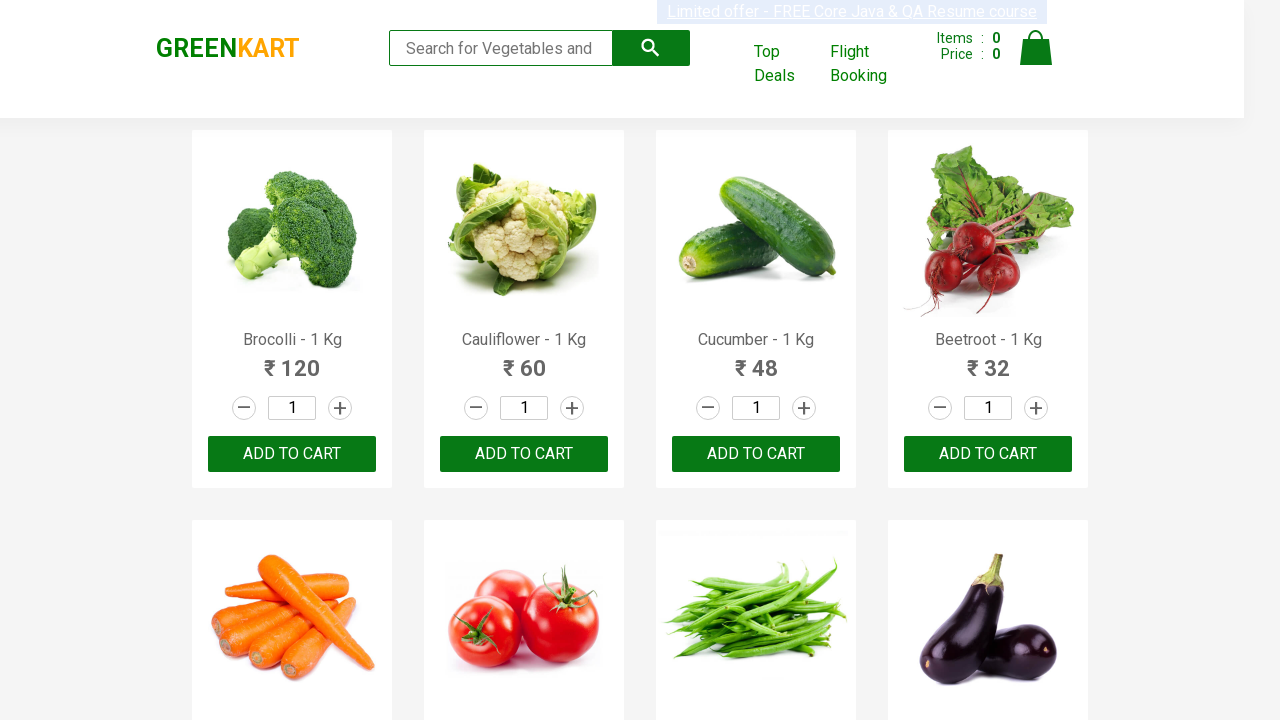

Filled search field with 'ca' on .search-keyword
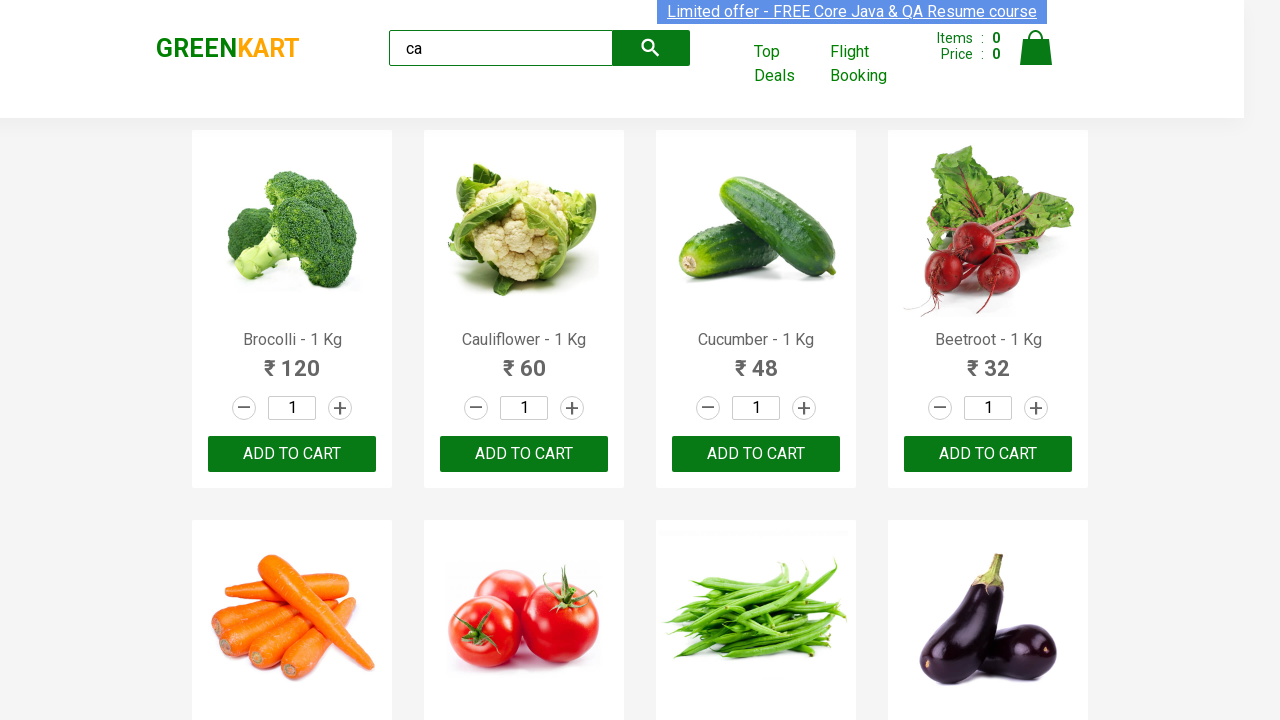

Waited 2000ms for products to load
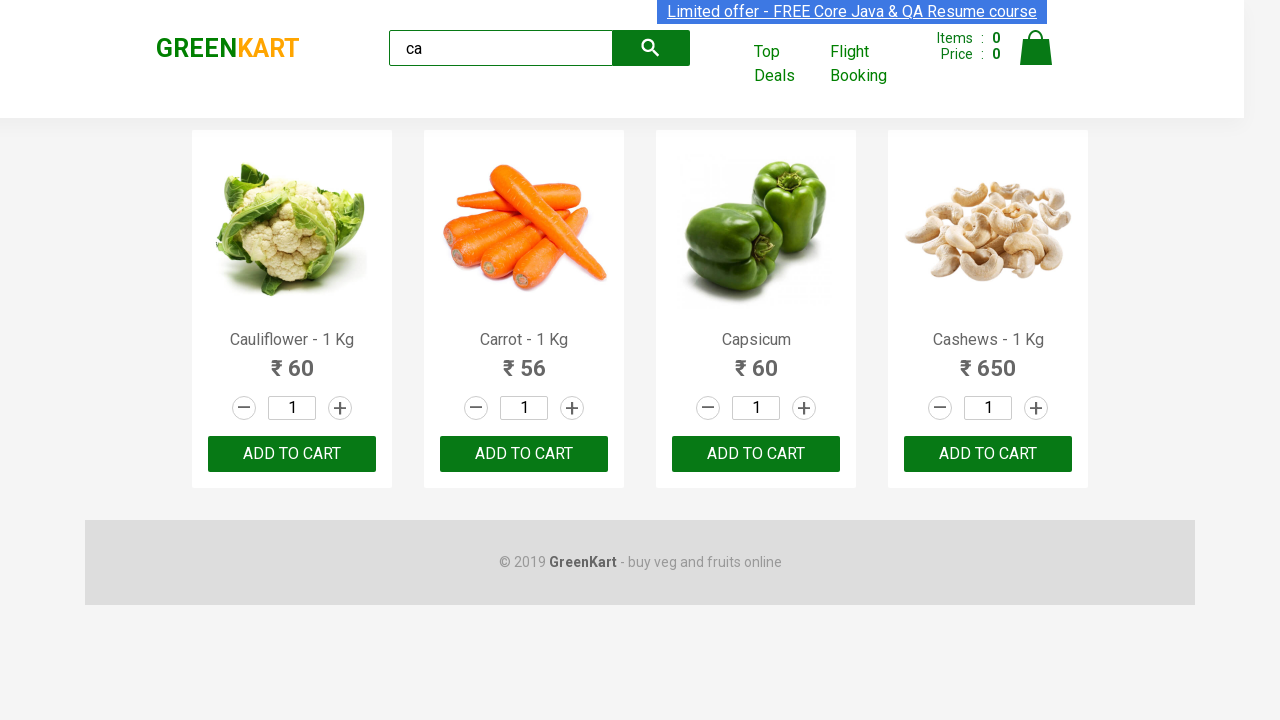

Products are now visible on page
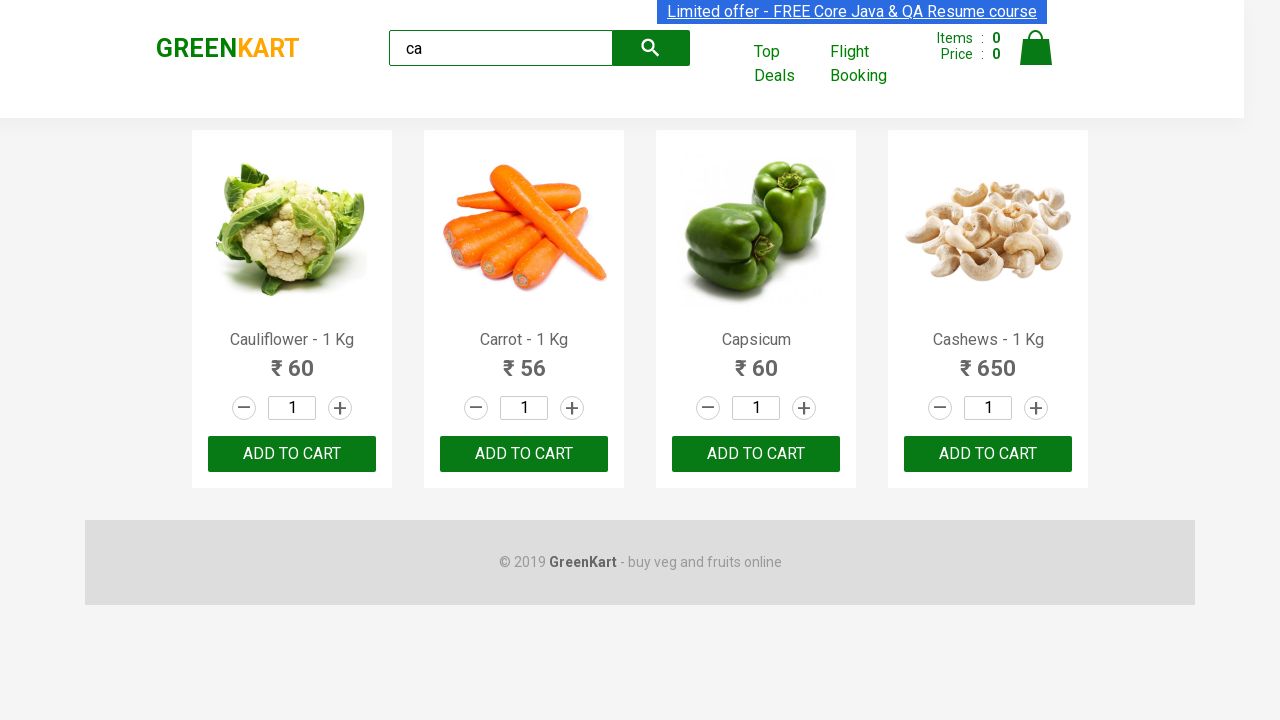

Clicked 'ADD TO CART' button on third product at (756, 454) on .product >> nth=2 >> button:has-text('ADD TO CART')
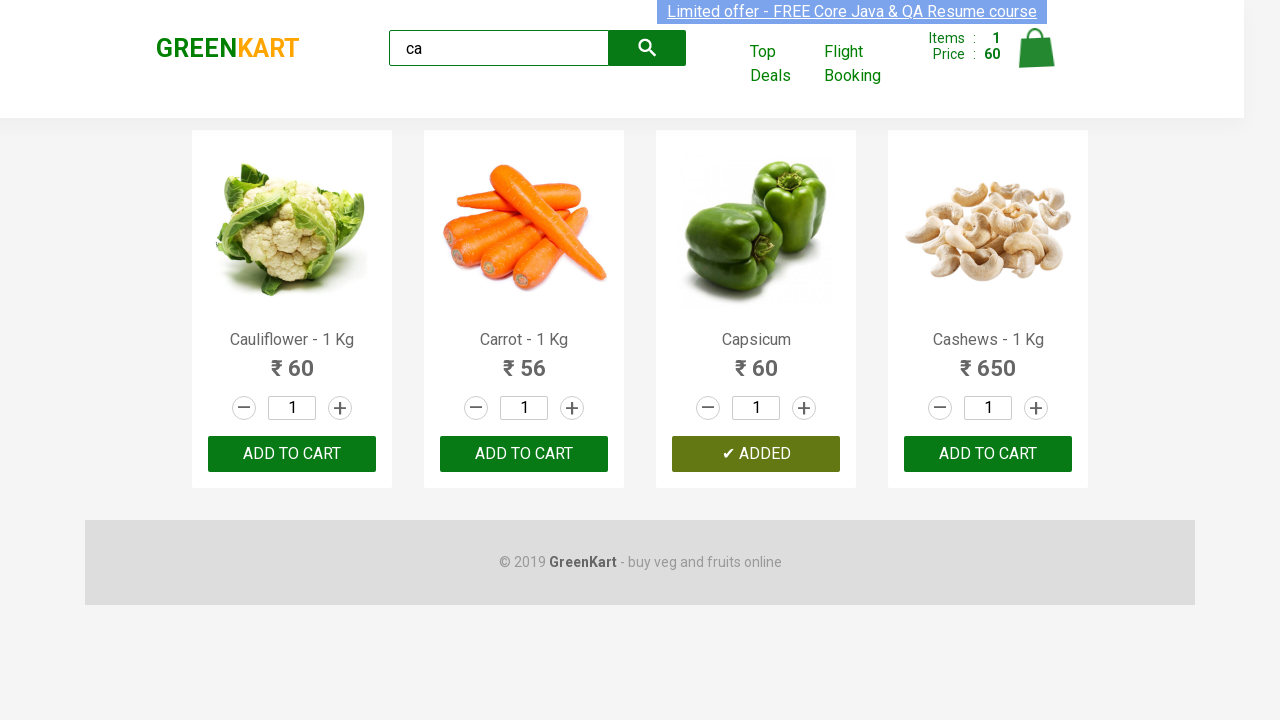

Found and clicked 'ADD TO CART' for Cashews product at (988, 454) on .product >> nth=3 >> button
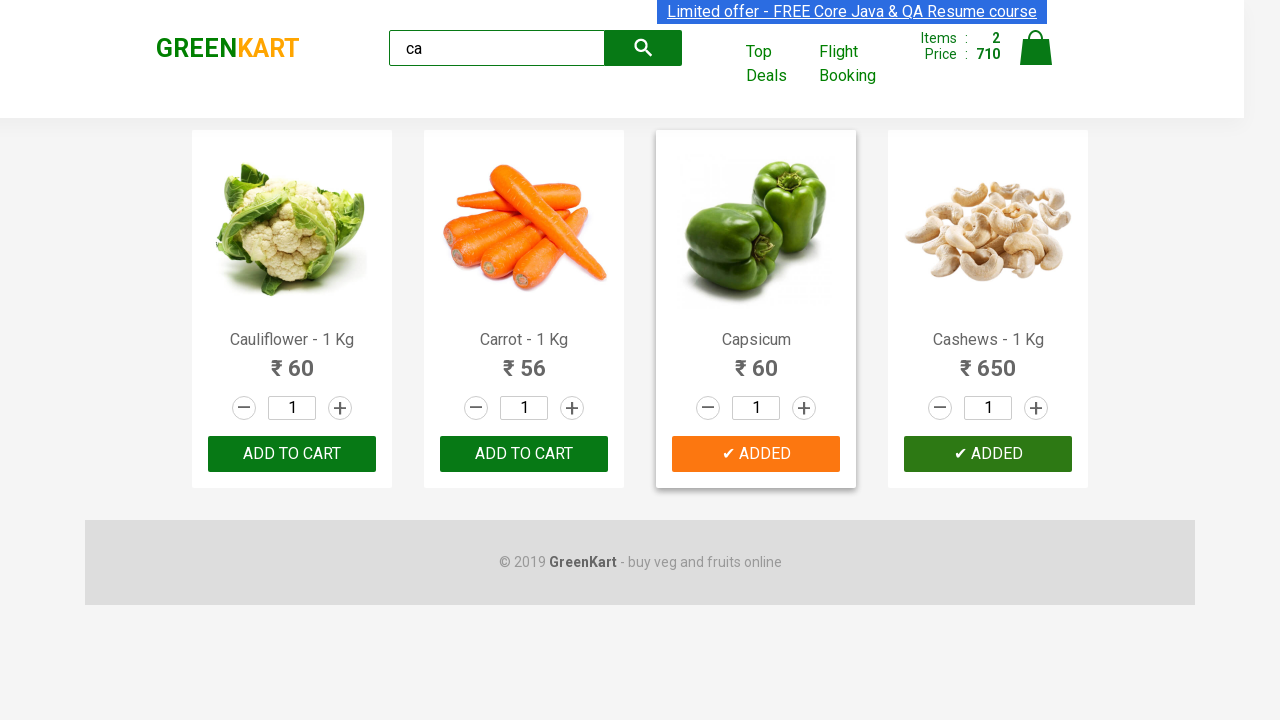

Brand logo text is now visible
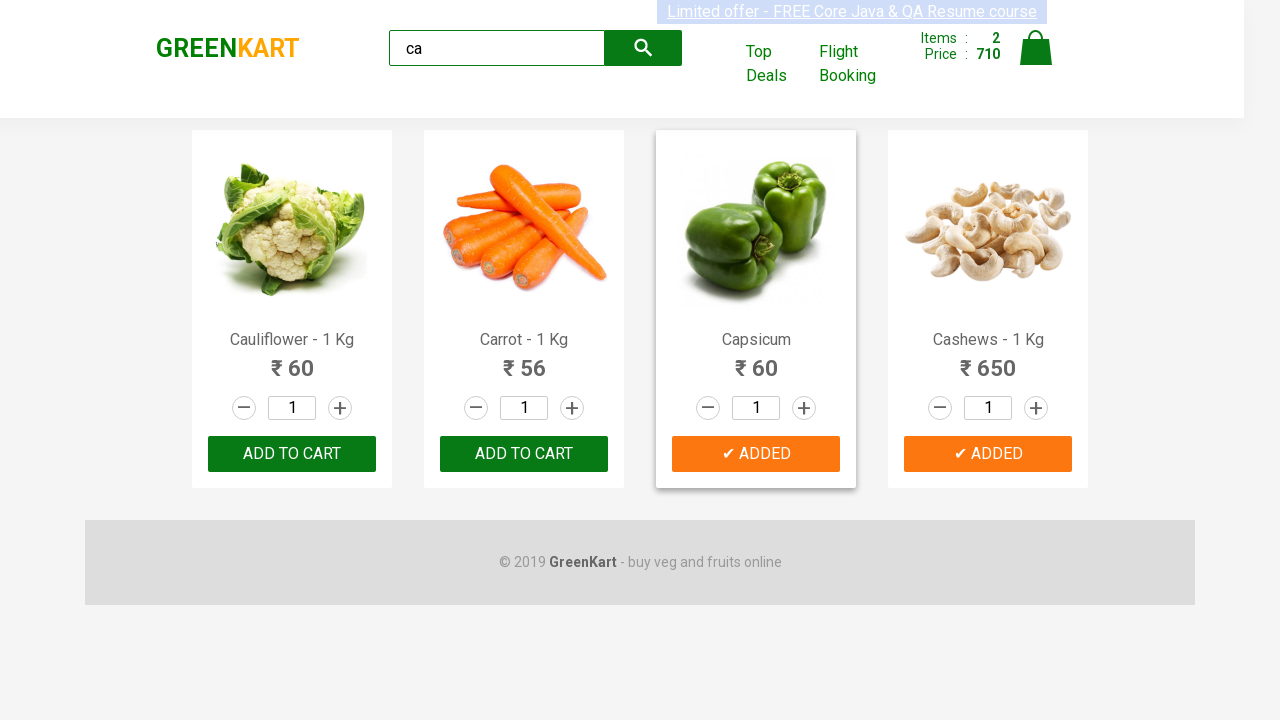

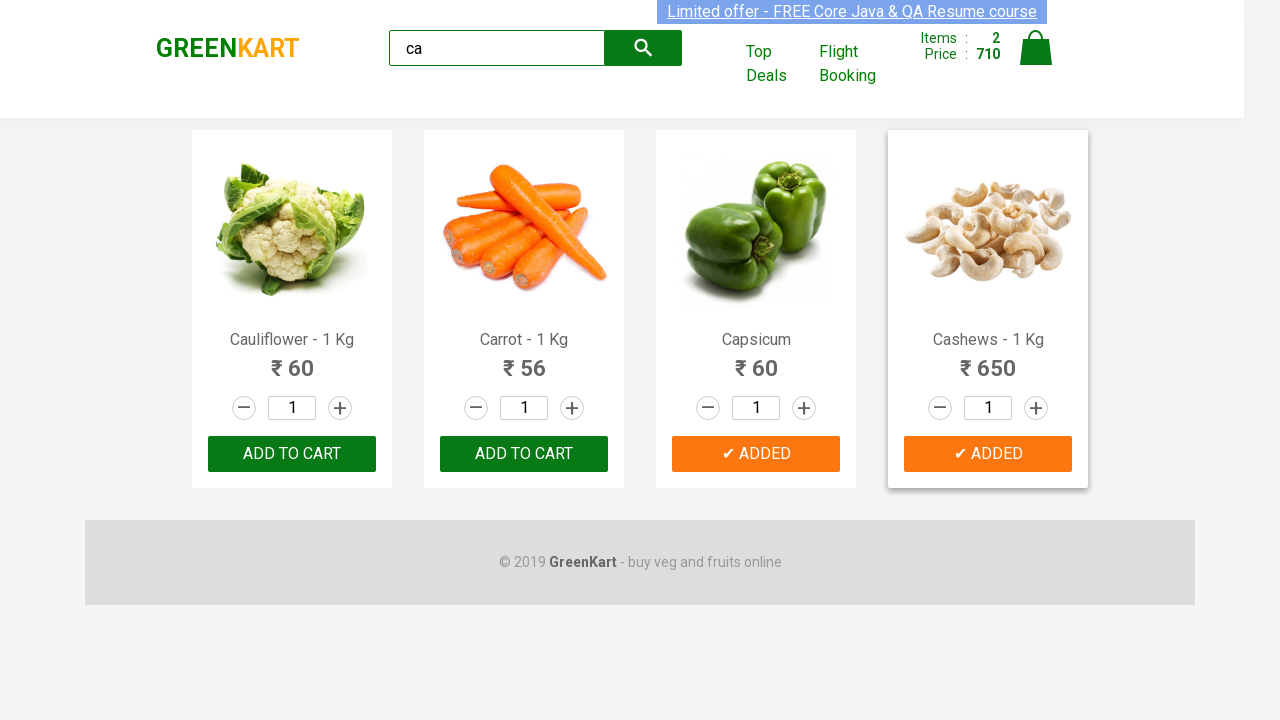